Tests navigating to an alerted page by clicking a button, accepting two consecutive alerts, and verifying the final page URL

Starting URL: https://kristinek.github.io/site/examples/alerts_popups

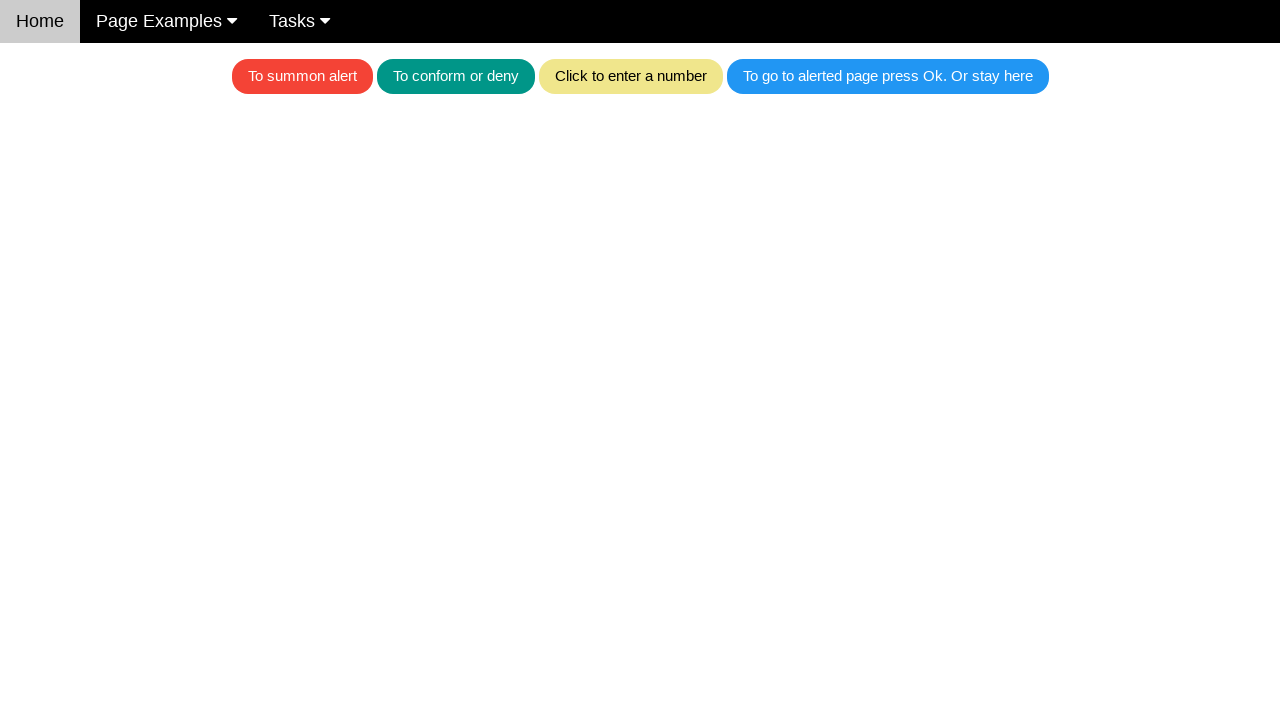

Set up dialog handler for alert acceptance
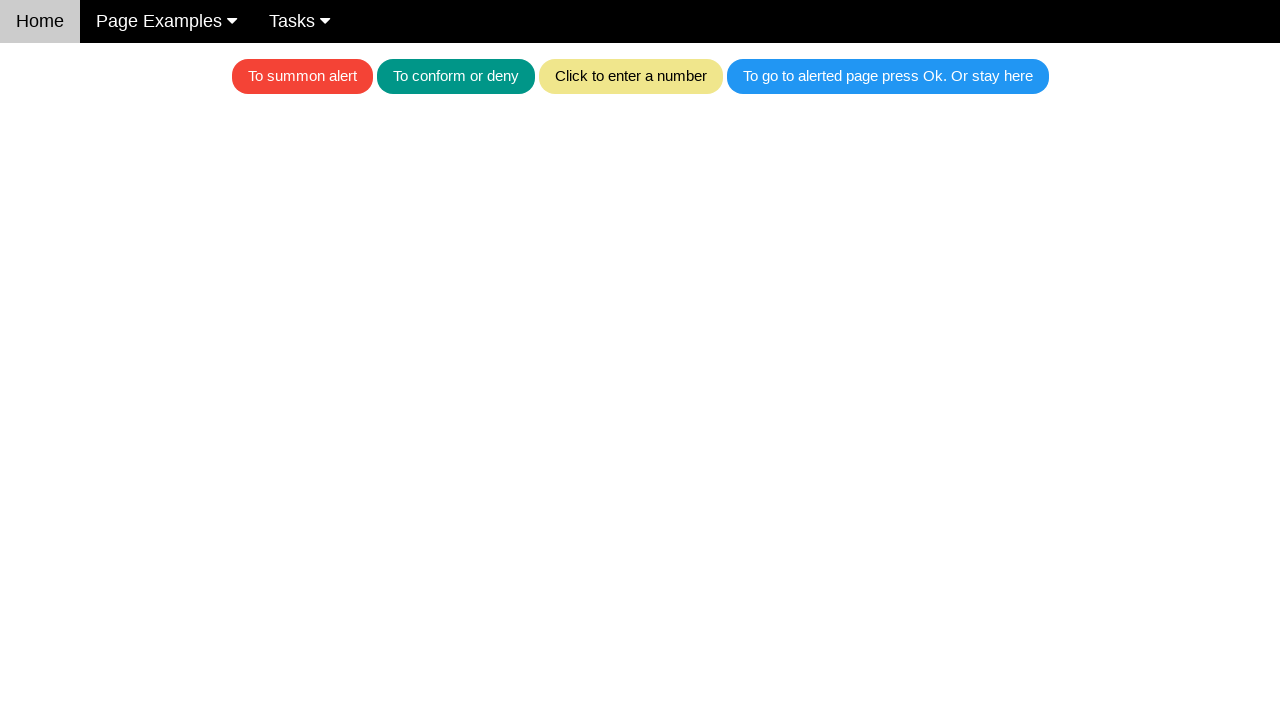

Clicked the blue button to trigger alerts at (888, 76) on .w3-blue
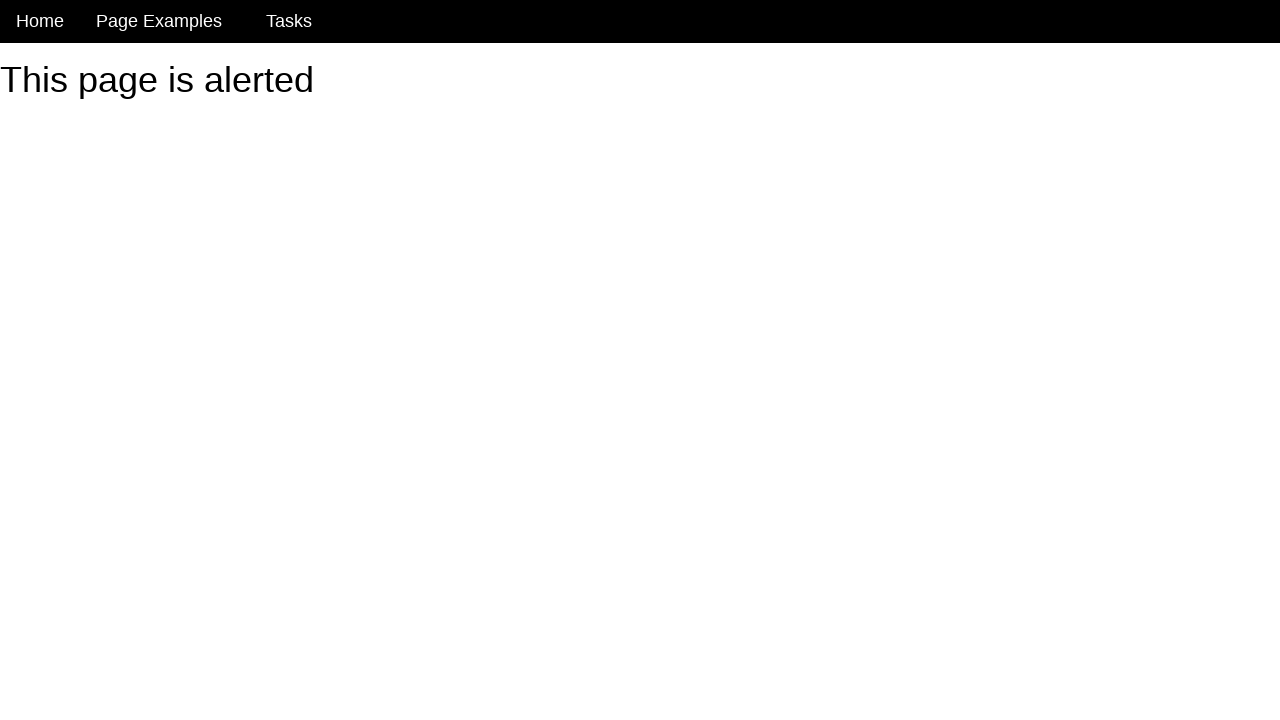

Navigation completed after accepting two consecutive alerts
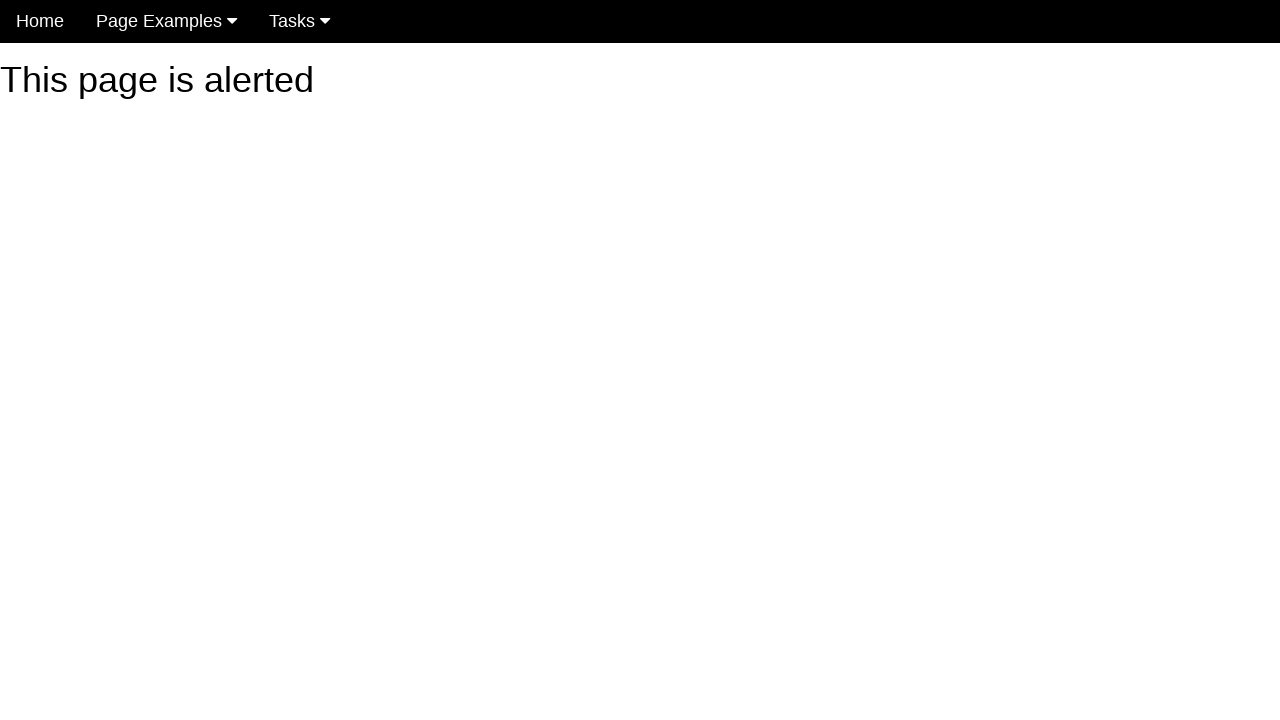

Verified final page URL is https://kristinek.github.io/site/examples/alerted_page
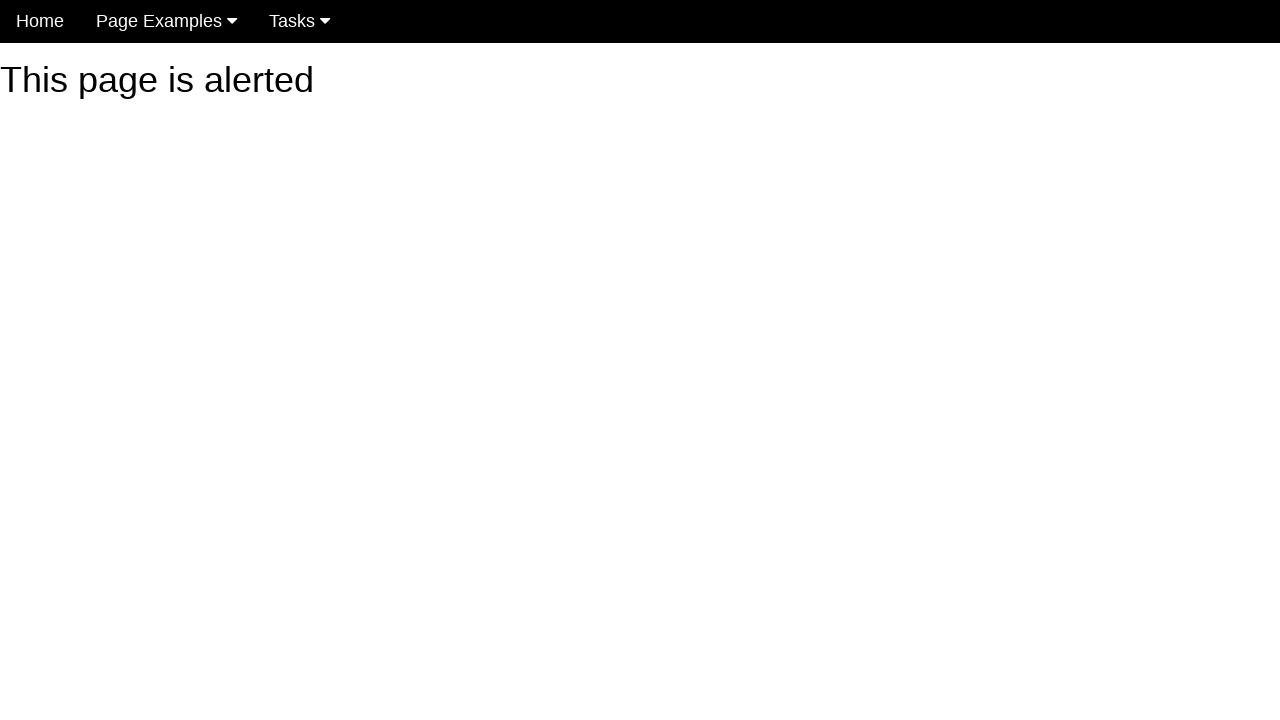

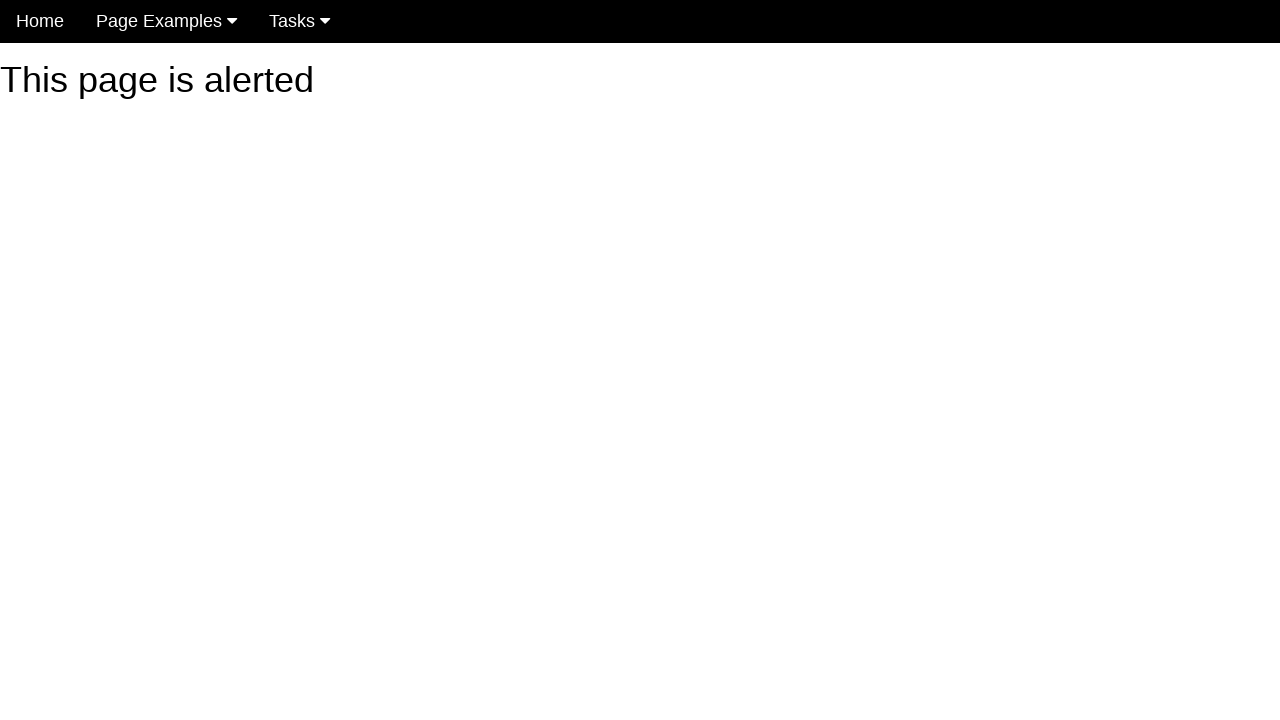